Tests basic browser navigation functionality including back, forward, refresh operations and verifies page title

Starting URL: https://demo.nopcommerce.com/

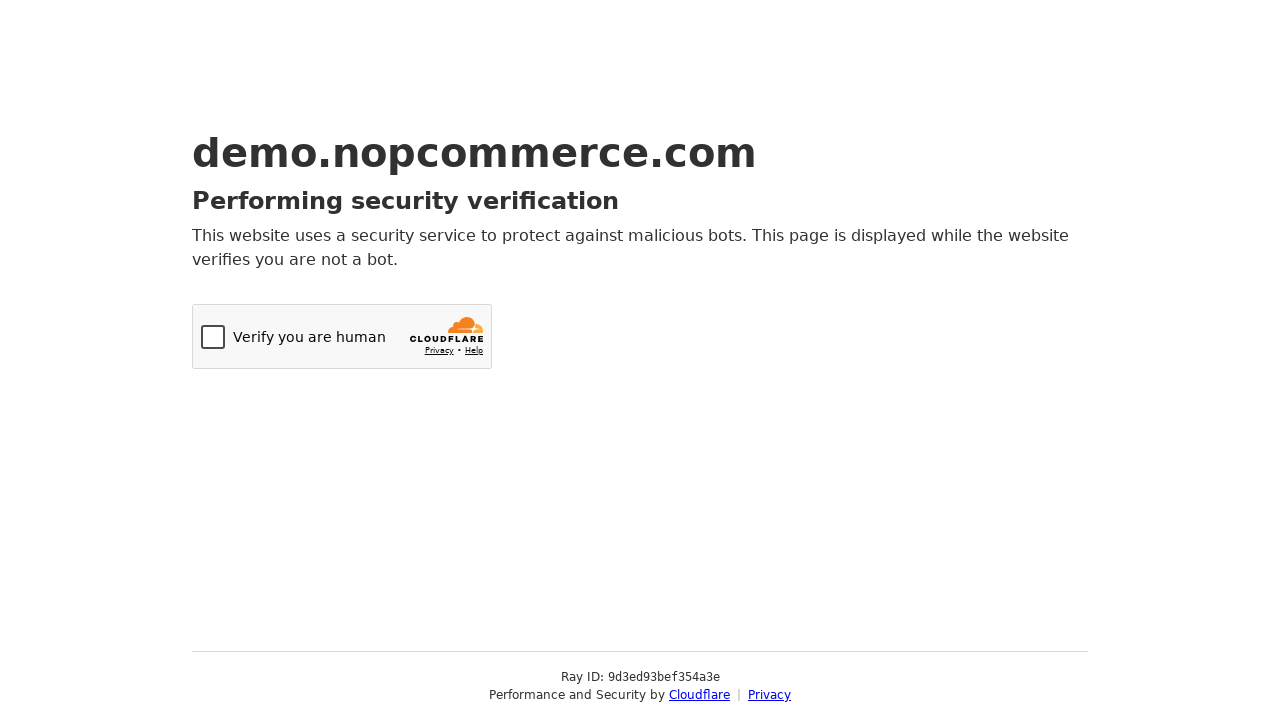

Retrieved page title
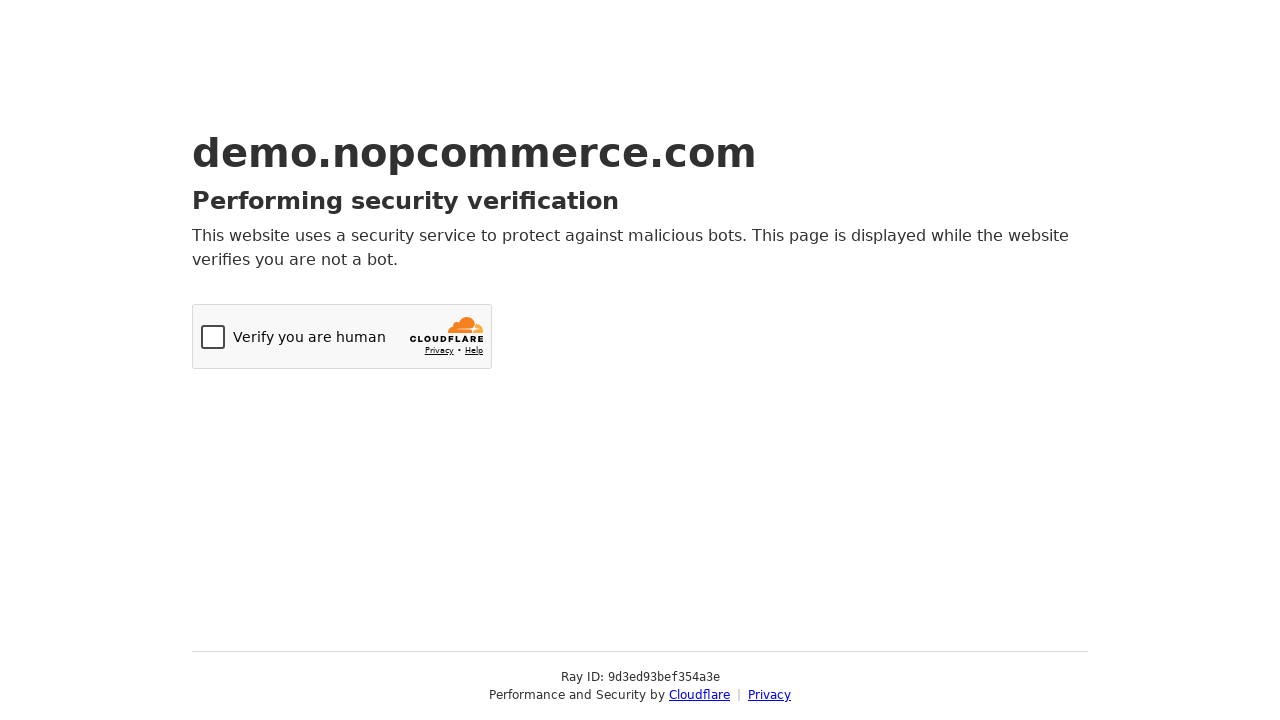

Page title verification failed. Expected 'nopCommerce demo store', got 'Just a moment...'
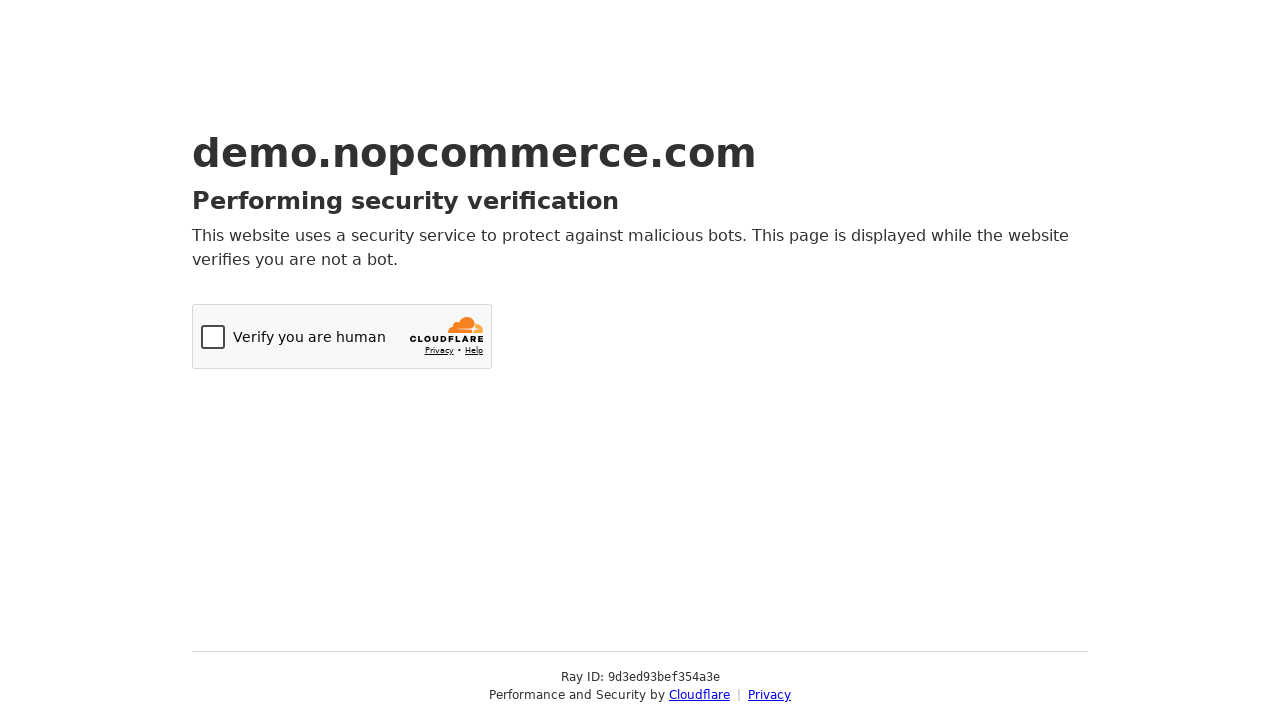

Navigated back using browser back button
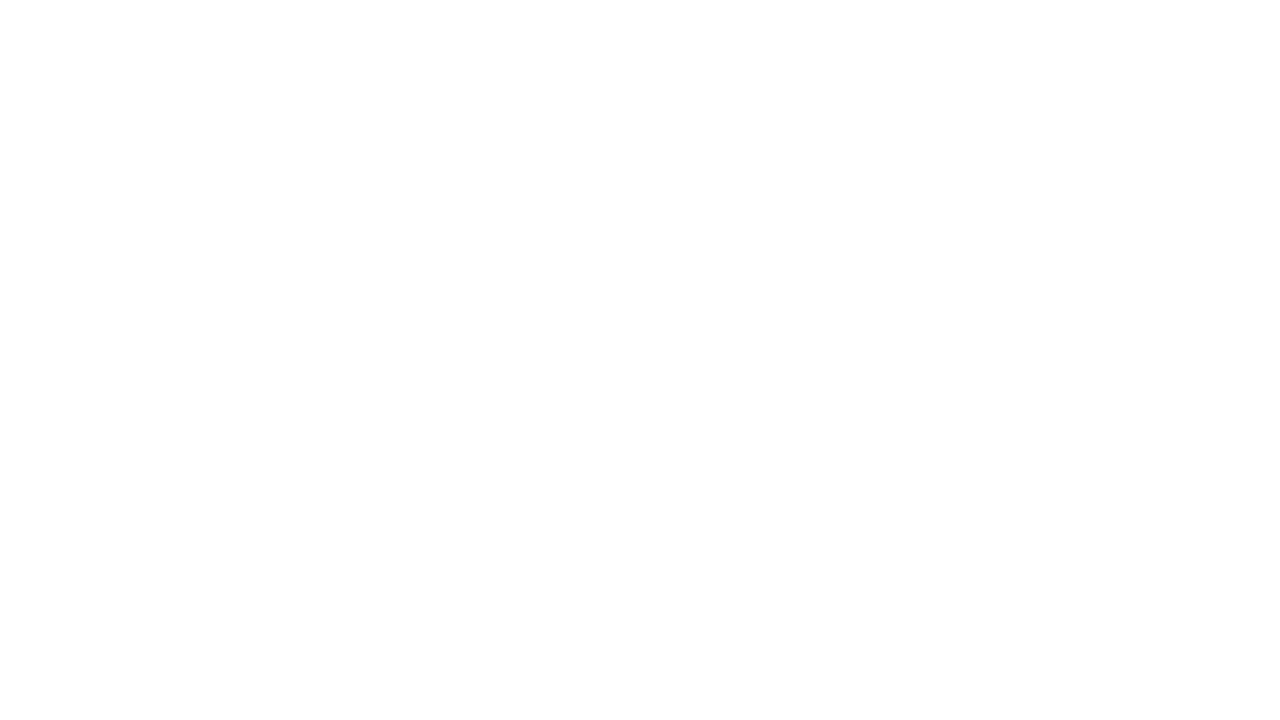

Navigated forward using browser forward button
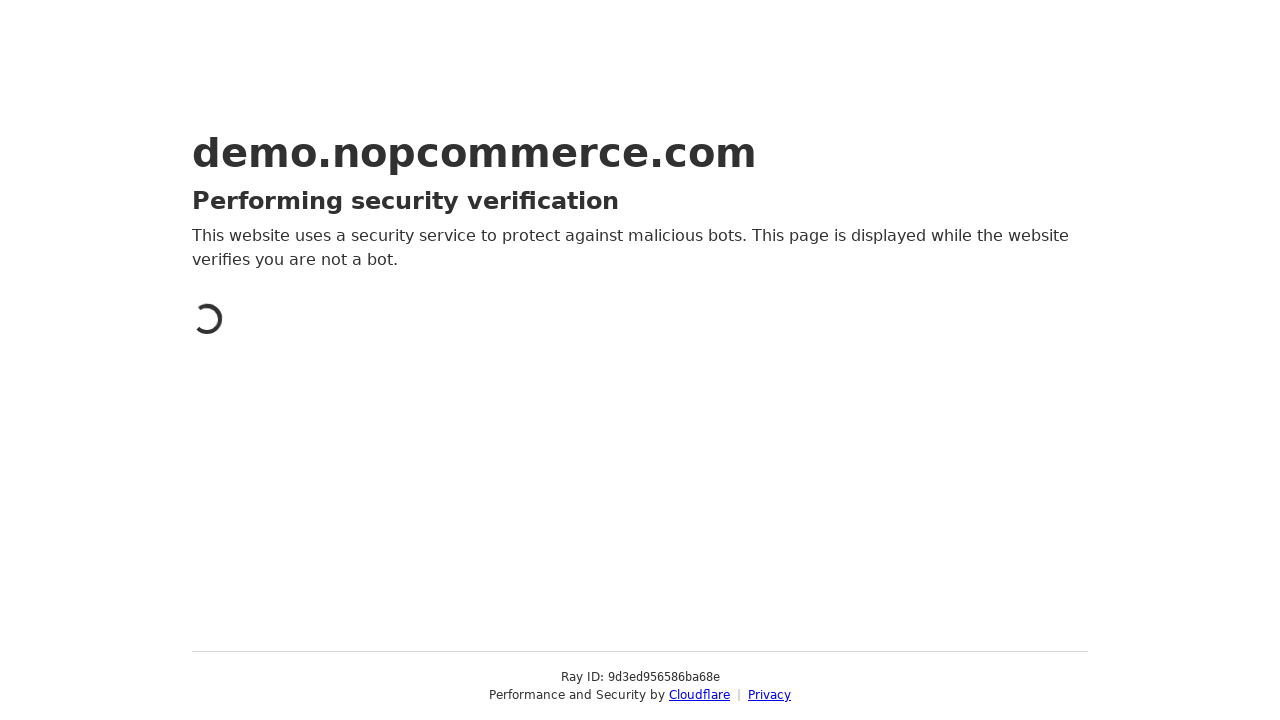

Refreshed the current page
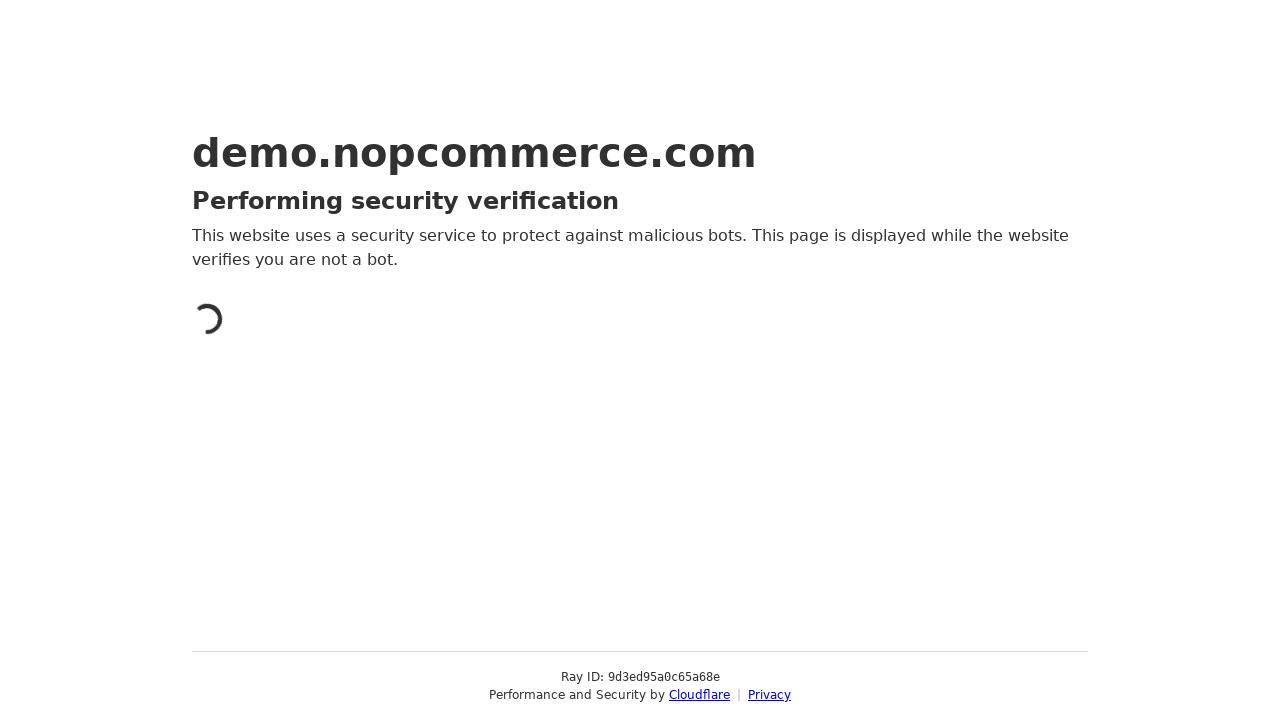

Retrieved current URL: https://demo.nopcommerce.com/
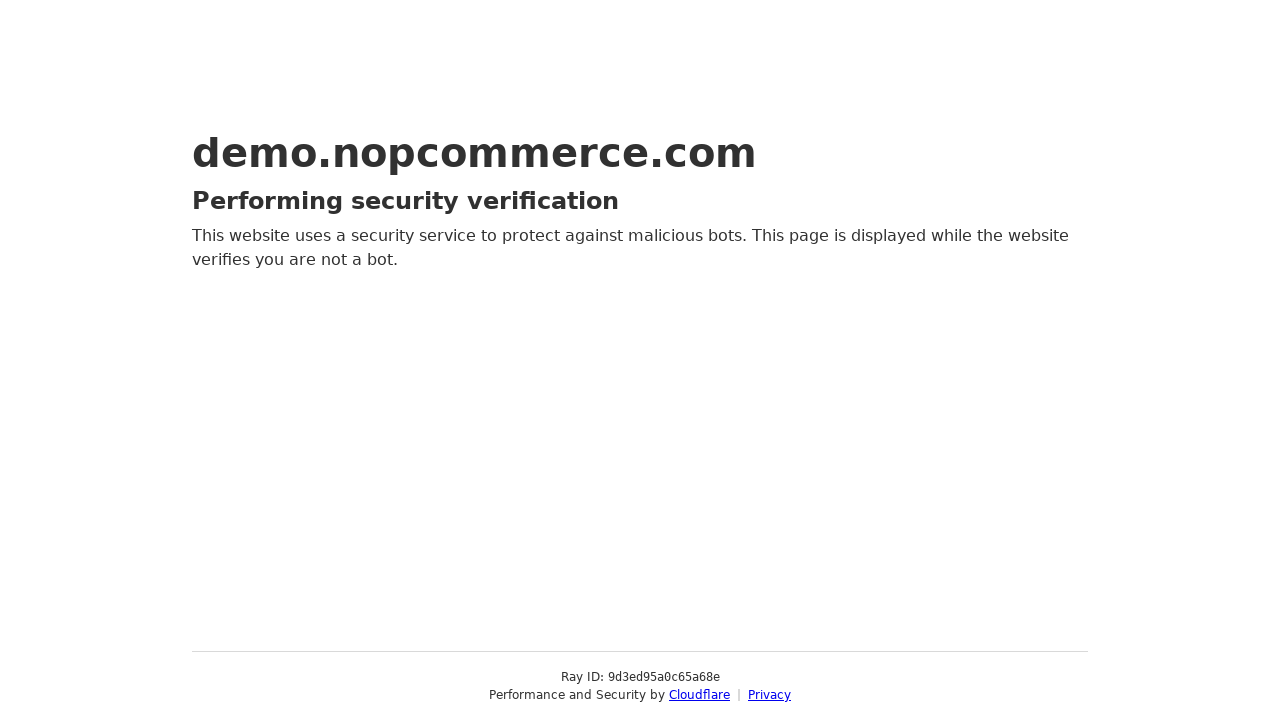

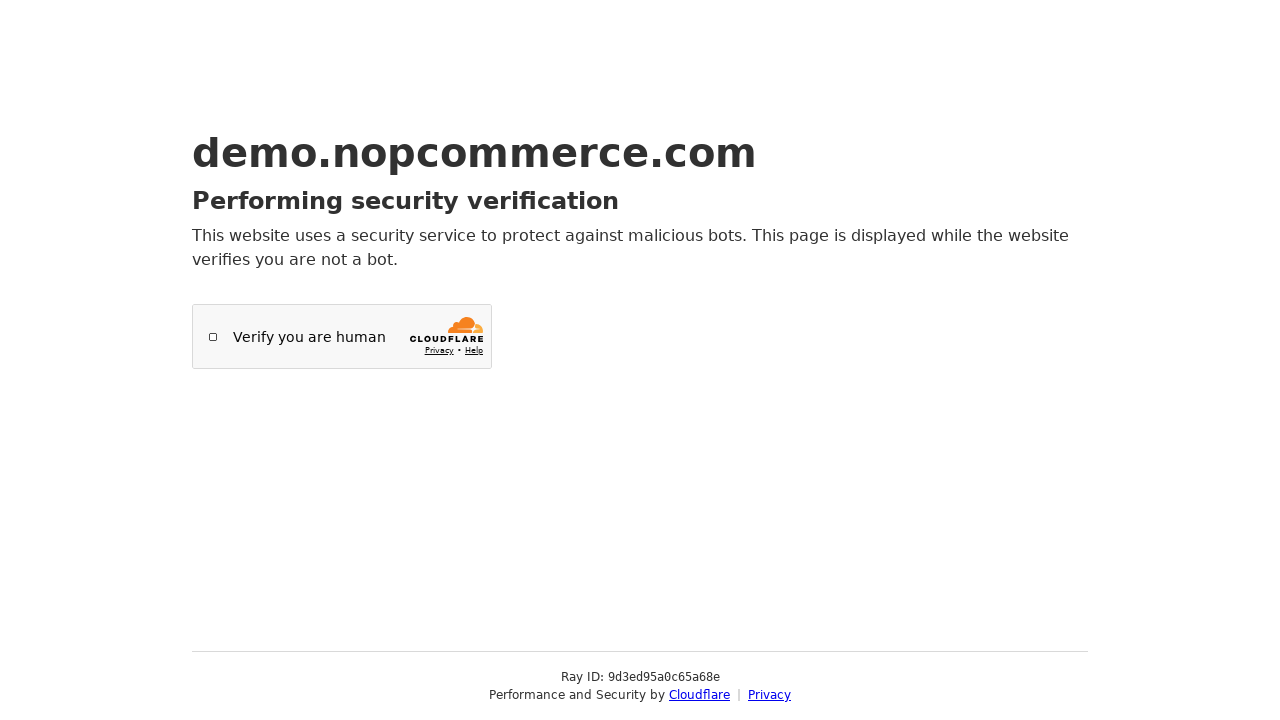